Tests text input functionality by entering text into an input field and clicking a button that updates its label to match the entered text

Starting URL: http://uitestingplayground.com/textinput

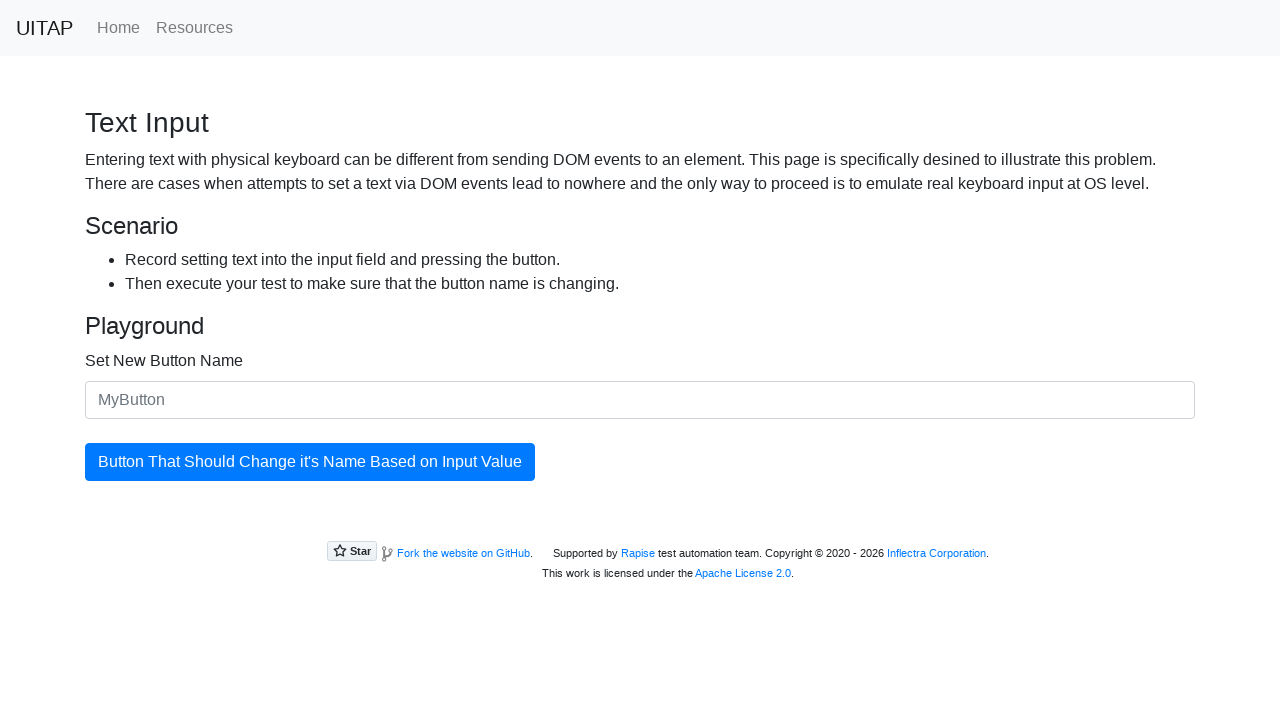

Filled text input field with 'SkyPro' on #newButtonName
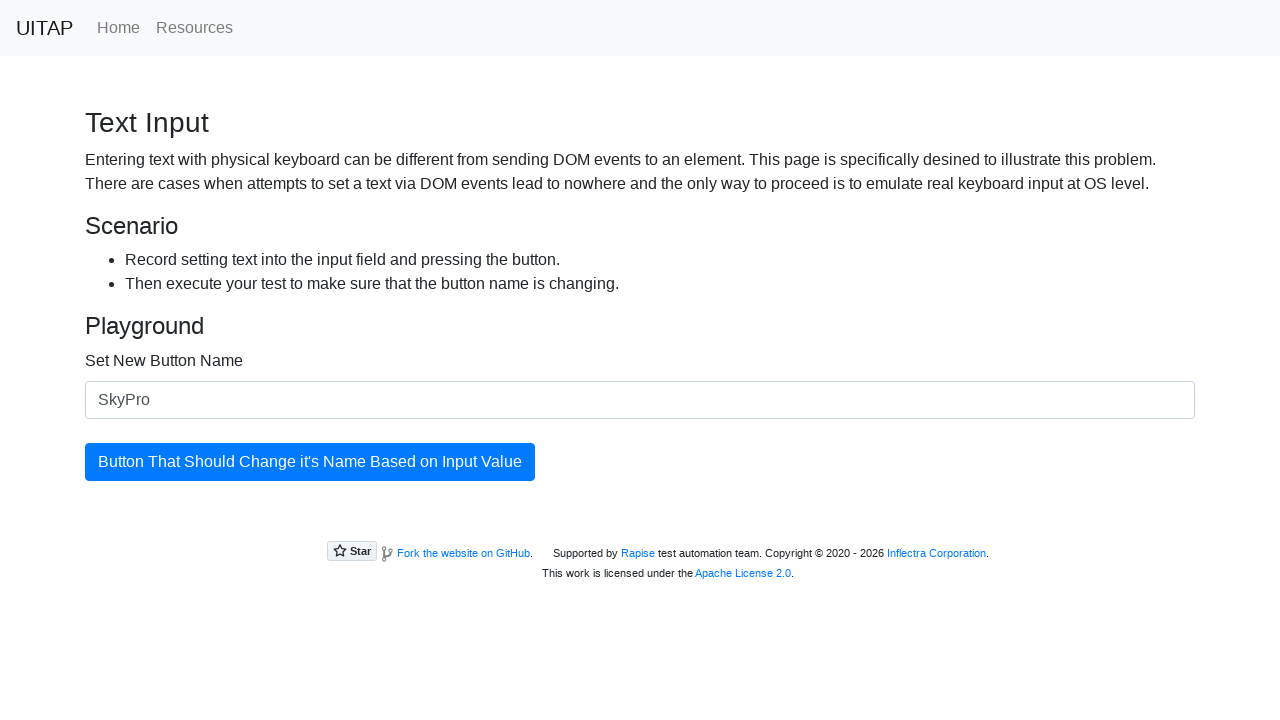

Clicked the button to update its label at (310, 462) on #updatingButton
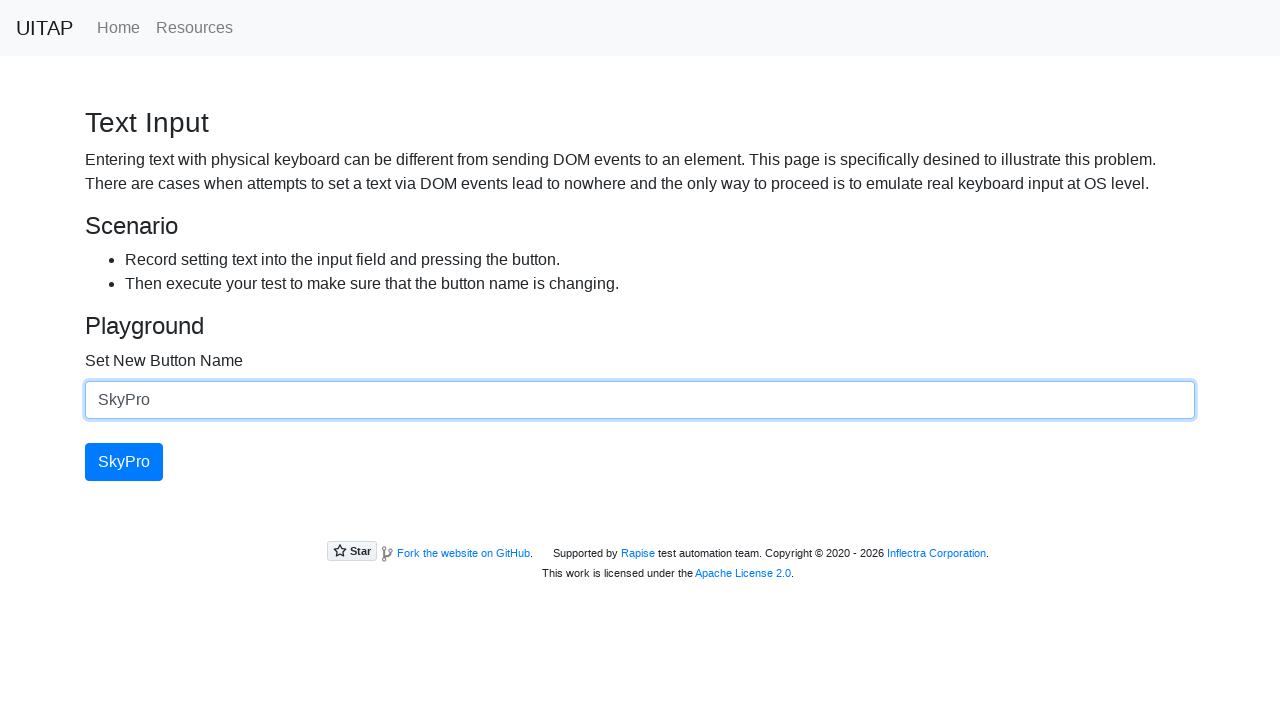

Verified button label has been updated to 'SkyPro'
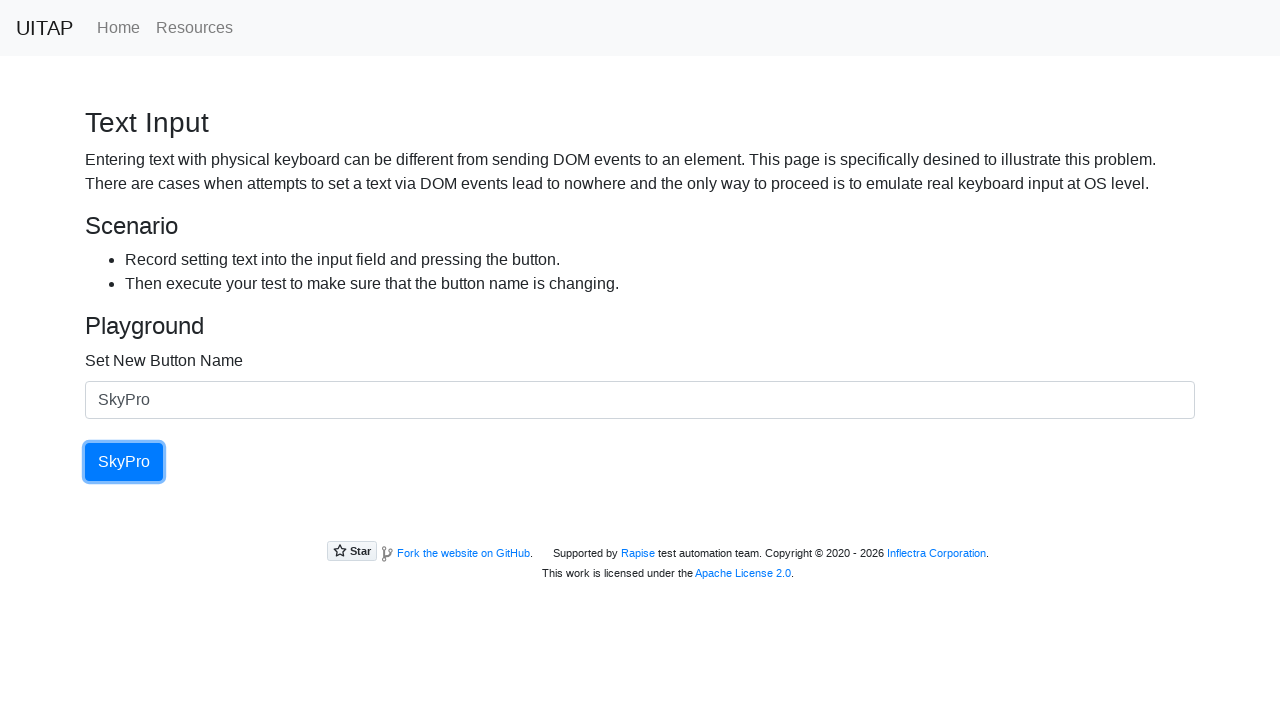

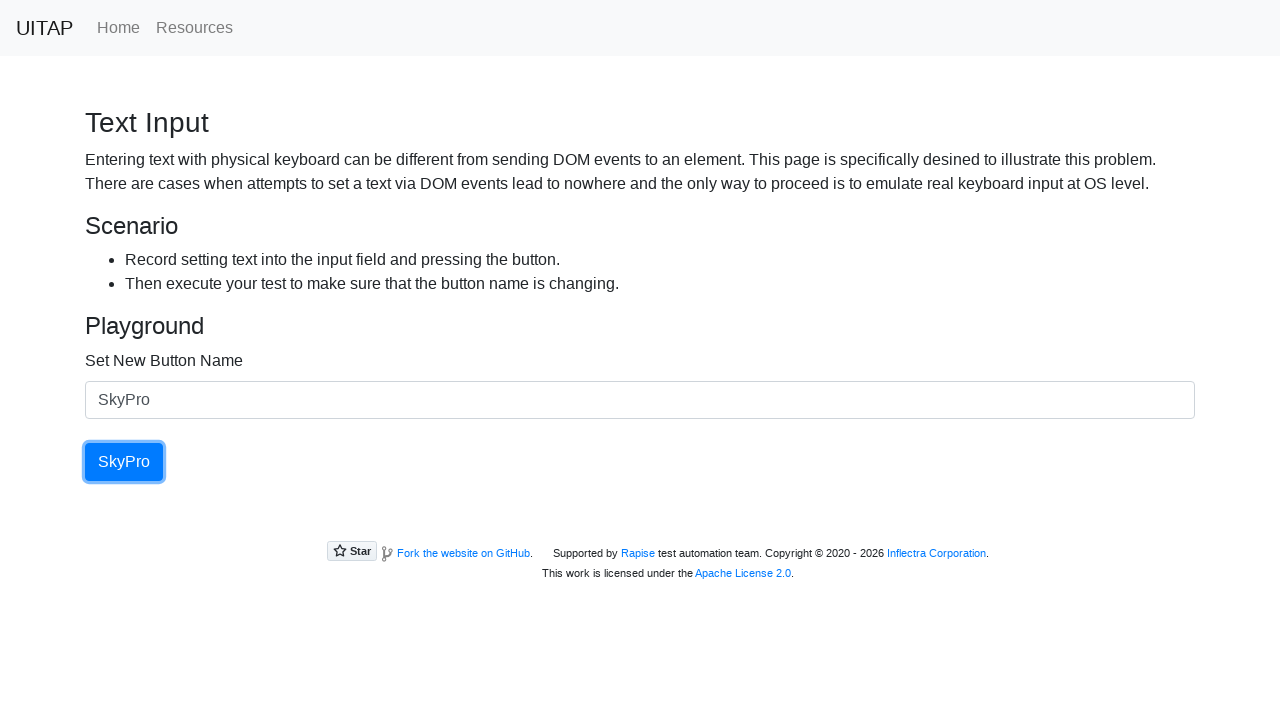